Solves a math captcha by extracting a value from an element attribute, calculating a mathematical function, and submitting the form with the answer along with checkbox and radio button selections

Starting URL: http://suninjuly.github.io/get_attribute.html

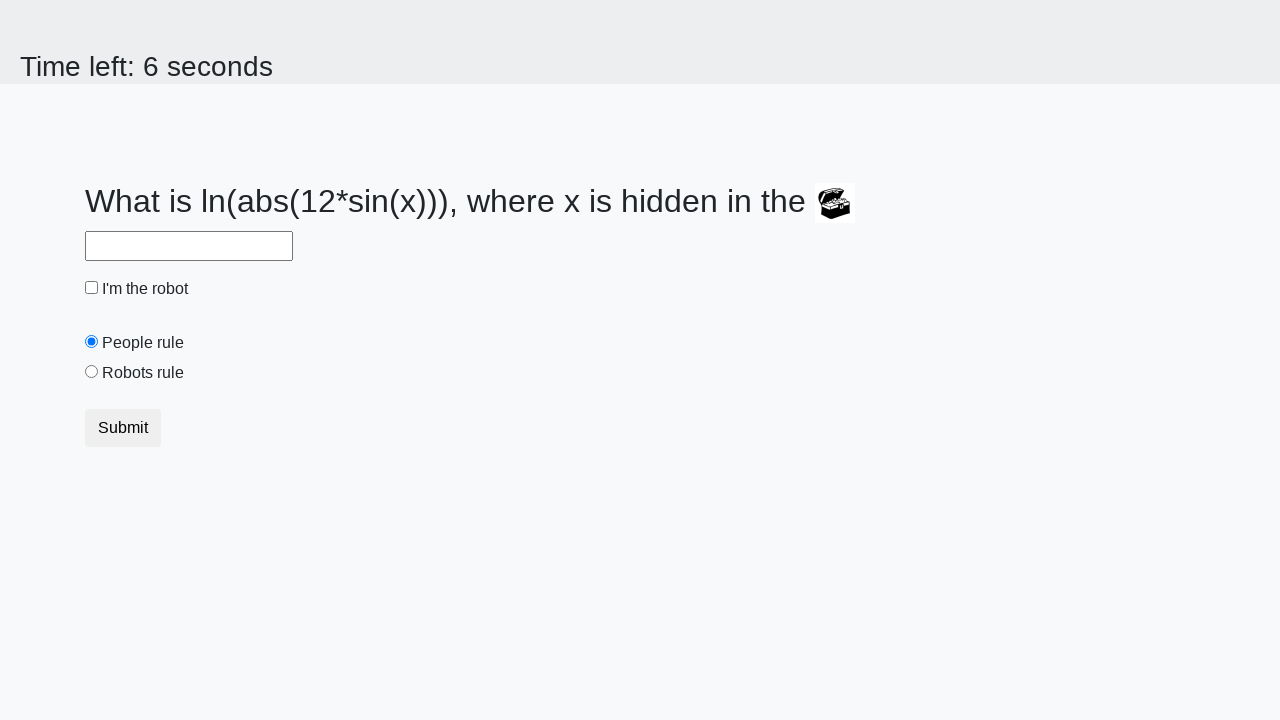

Located treasure element
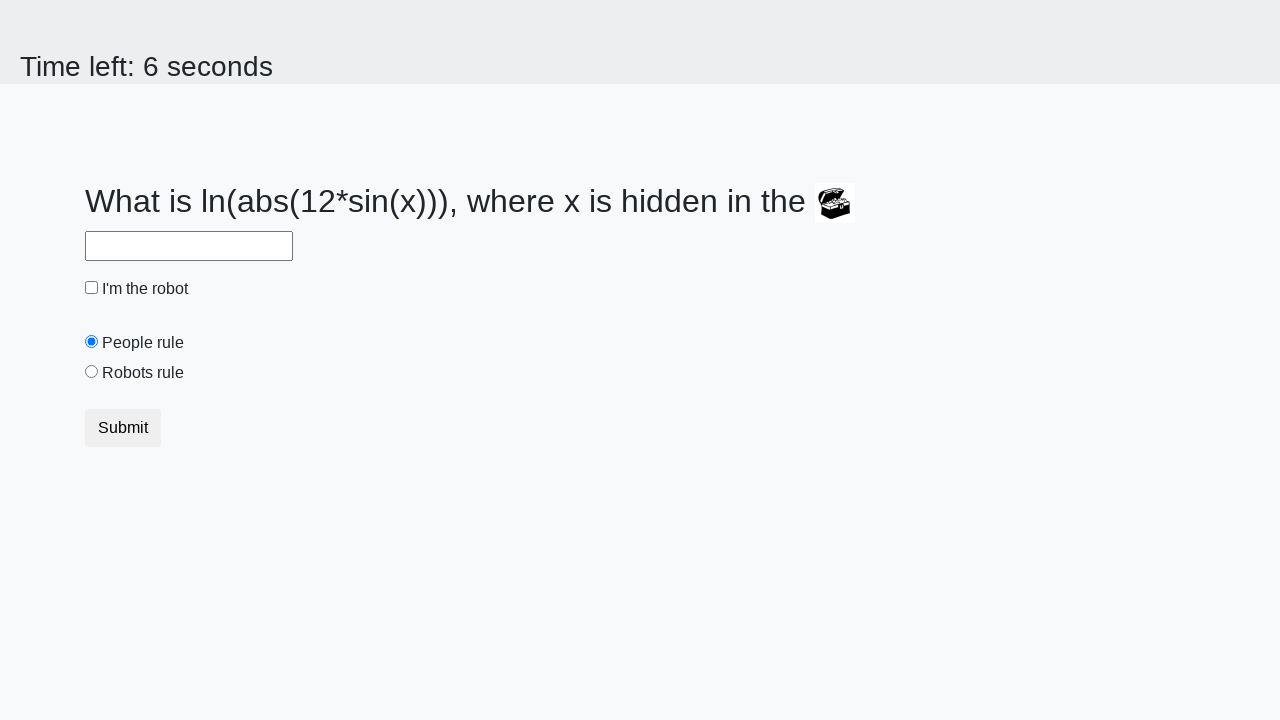

Extracted valuex attribute from treasure element
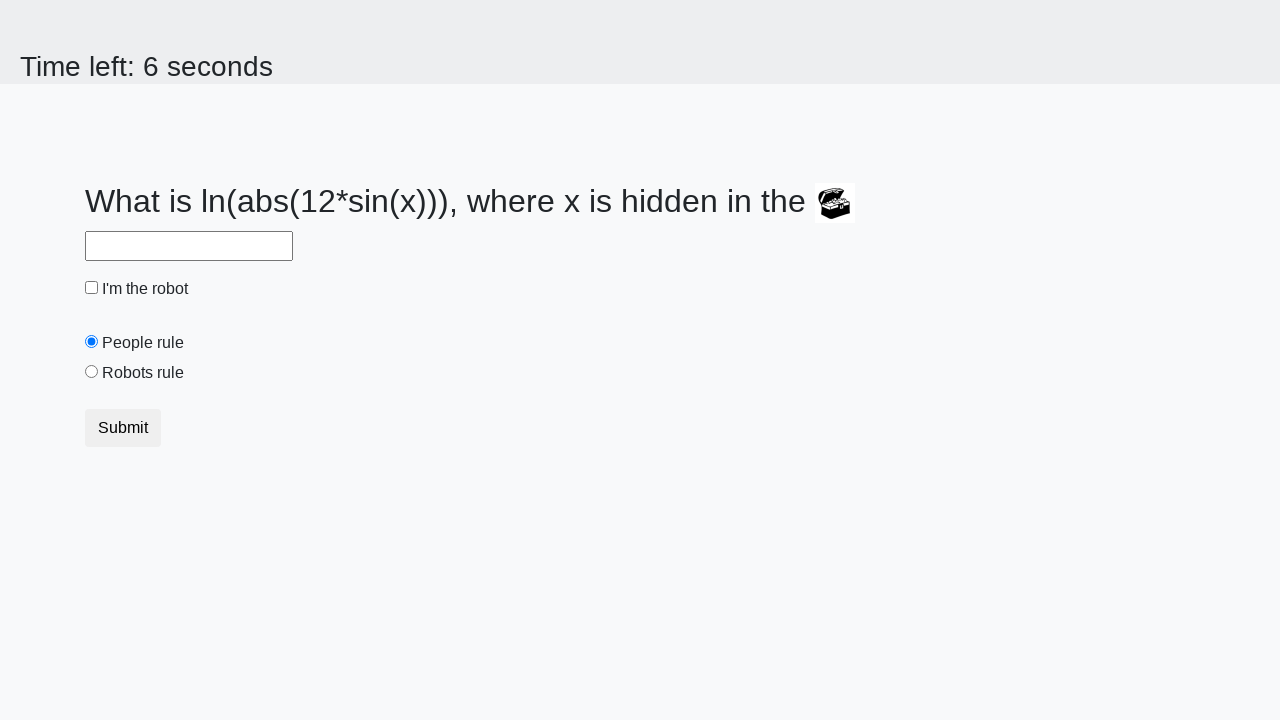

Calculated math captcha answer using formula: log(12*sin(614))
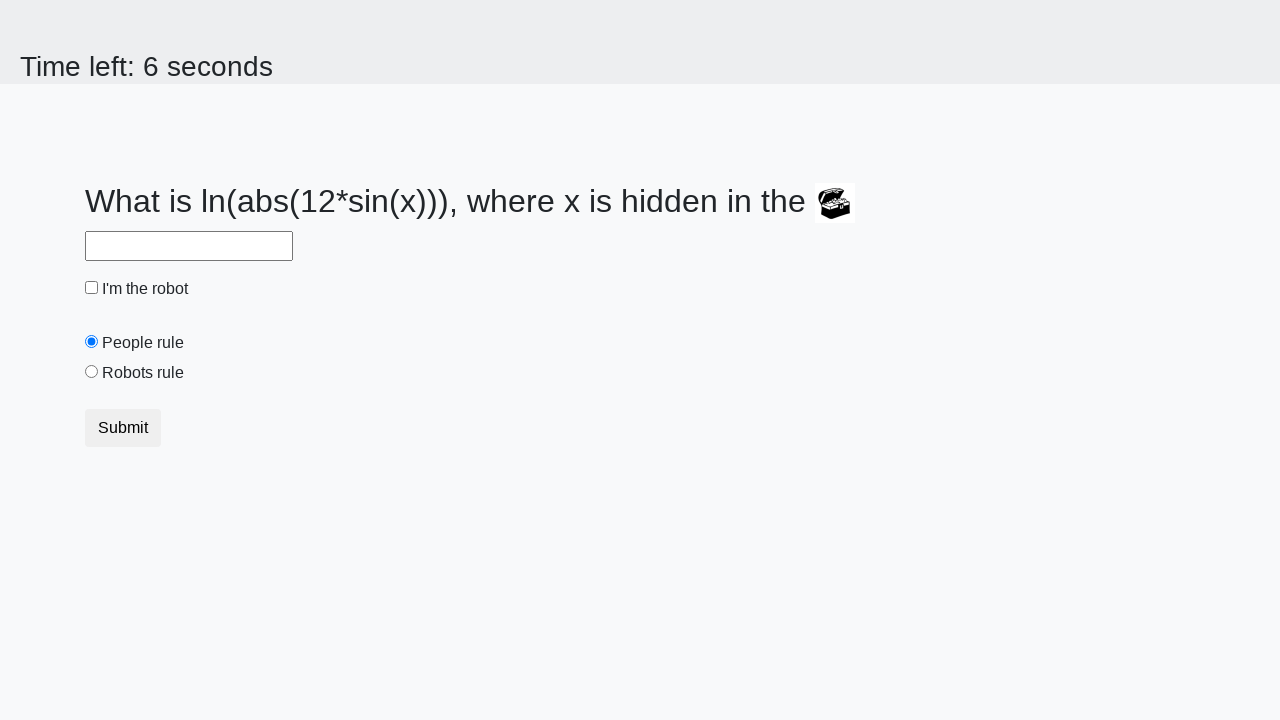

Filled answer field with calculated value on #answer
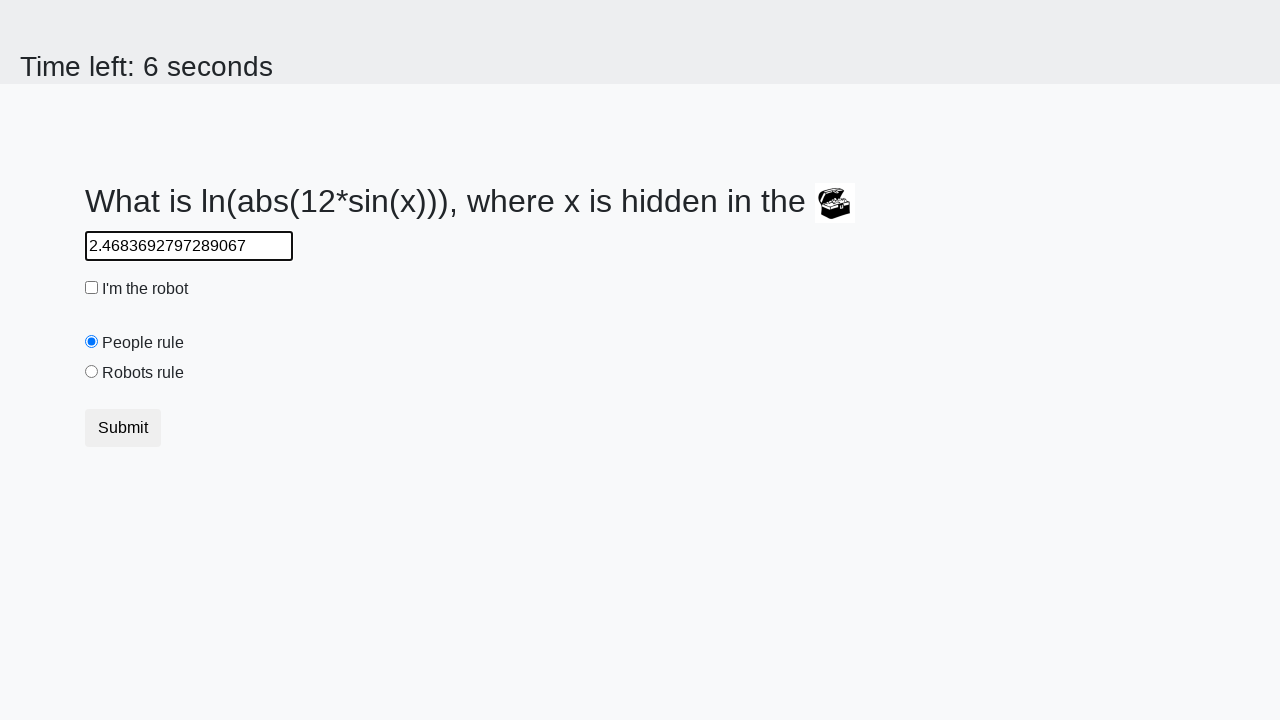

Checked the 'I'm the robot' checkbox at (92, 288) on input[type='checkbox']
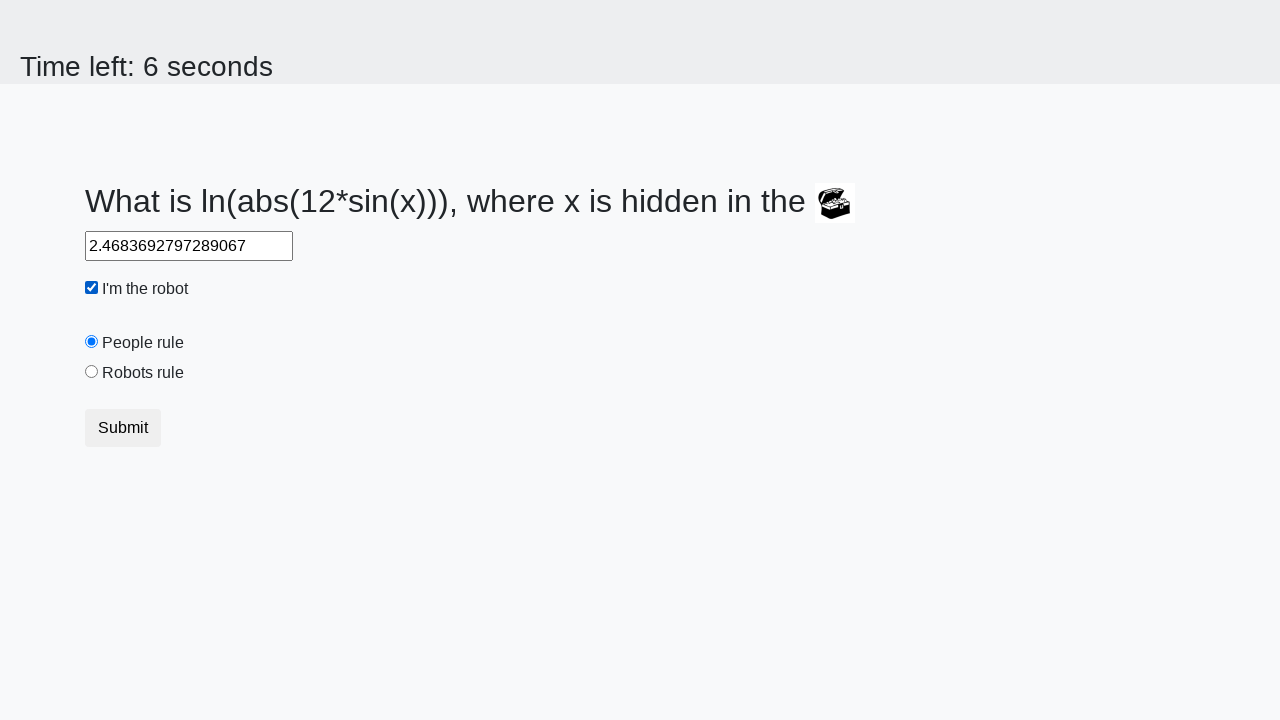

Selected 'Robots rule!' radio button at (92, 372) on input[value='robots']
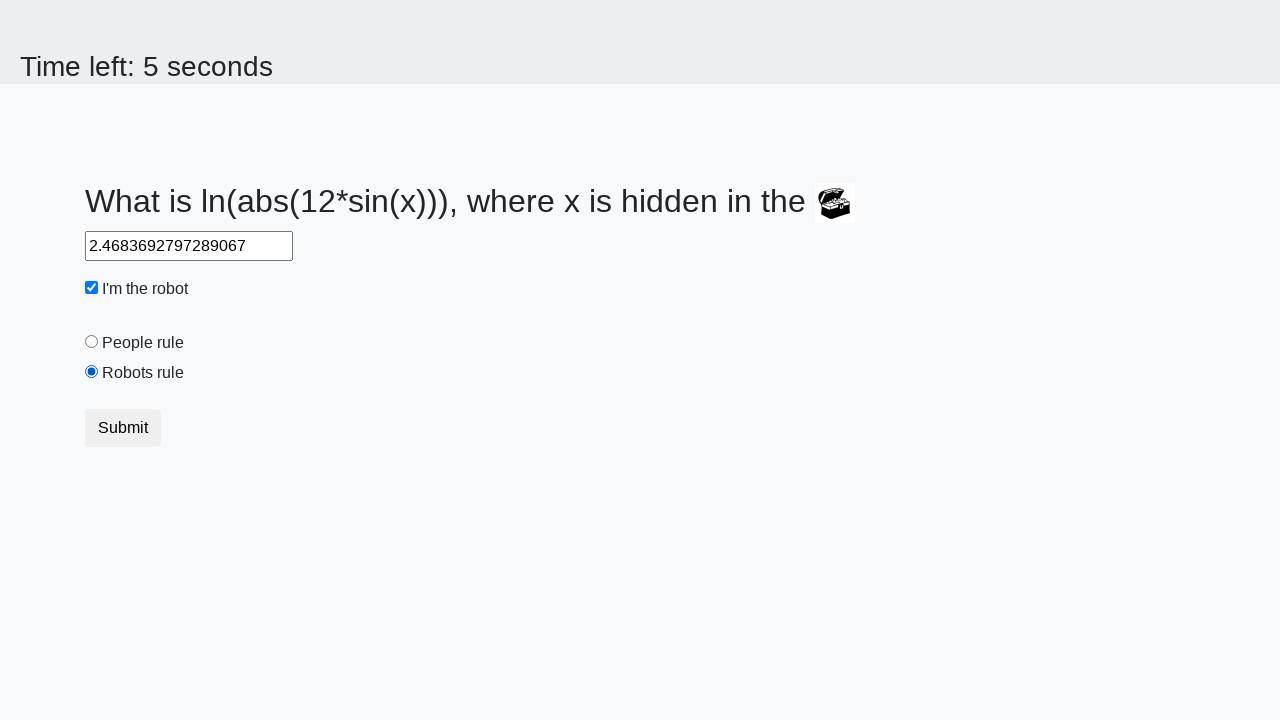

Submitted the form at (123, 428) on button[type='submit']
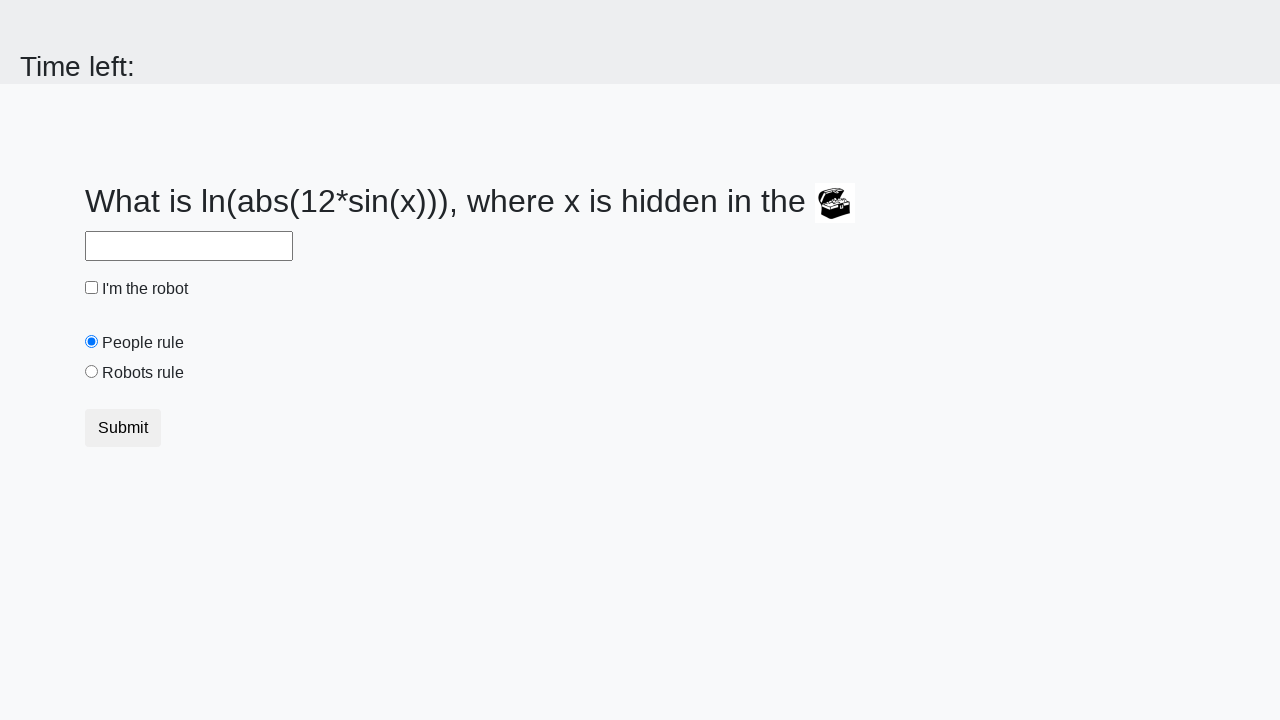

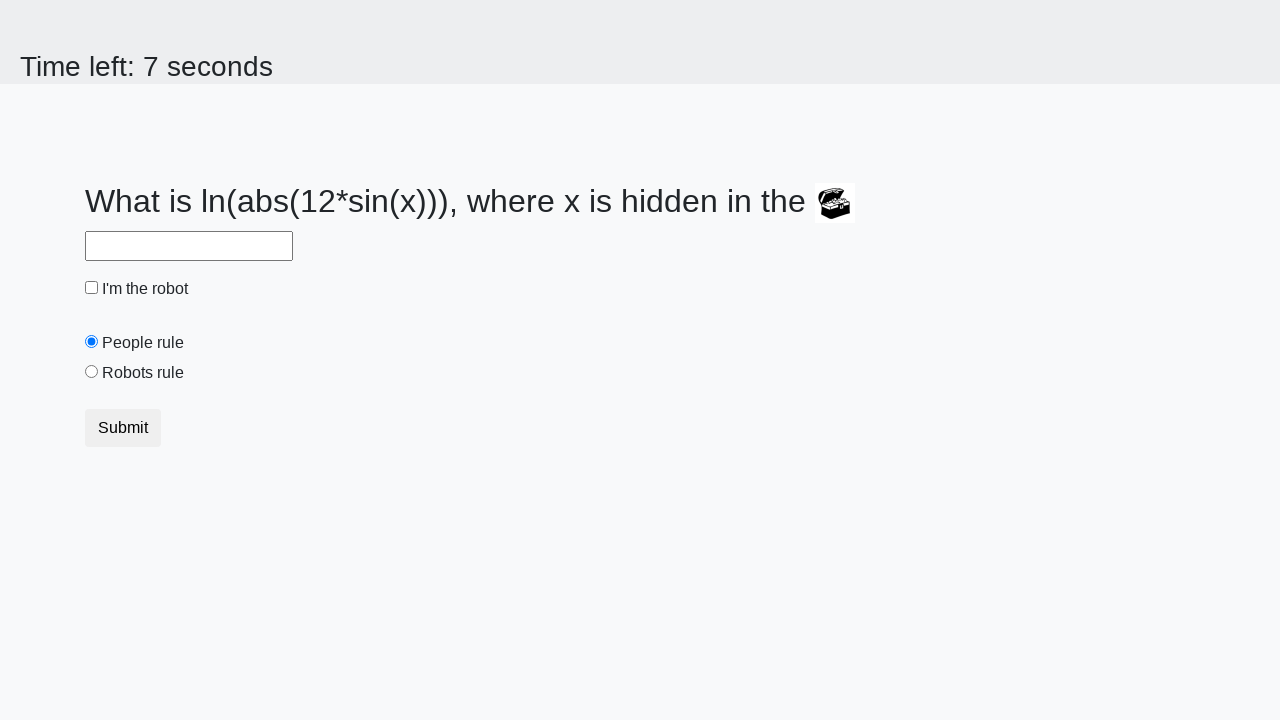